Tests dropdown and checkbox functionality on a flight booking practice page by selecting a Senior Citizen discount checkbox, clicking a round trip radio button, and incrementing the adult passenger count using a while loop.

Starting URL: https://rahulshettyacademy.com/dropdownsPractise/

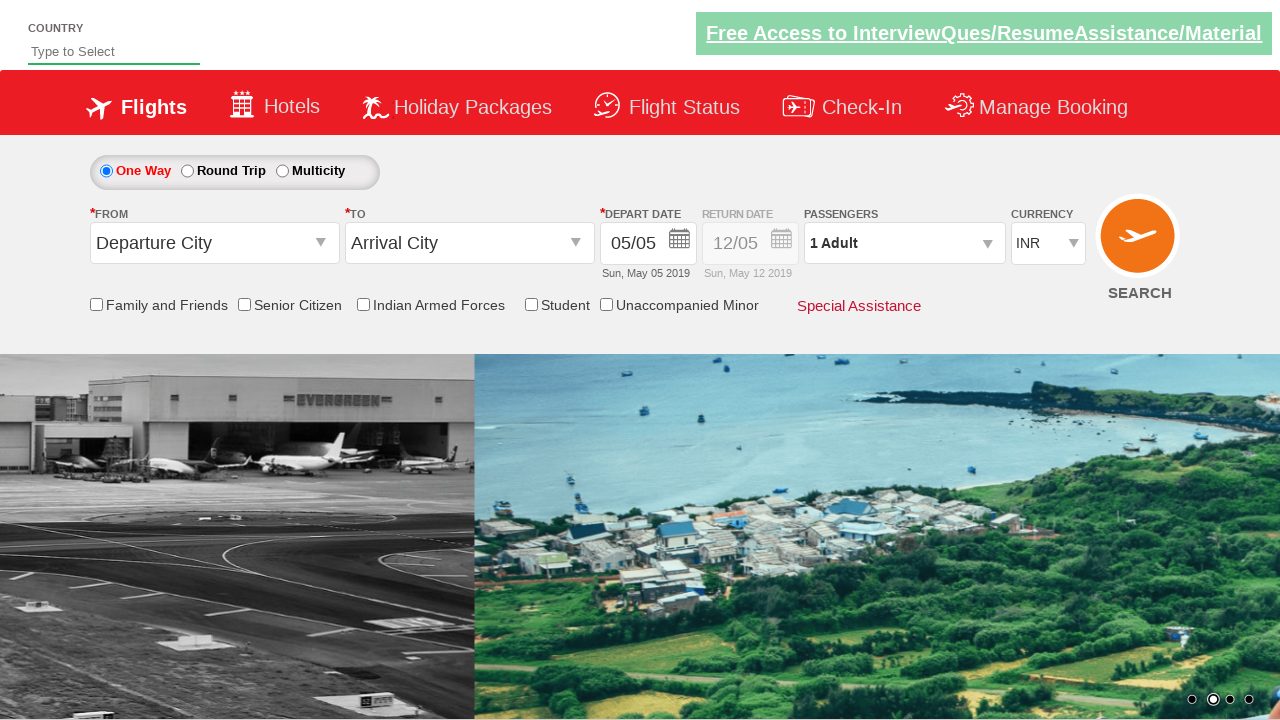

Verified Senior Citizen discount checkbox is not initially selected
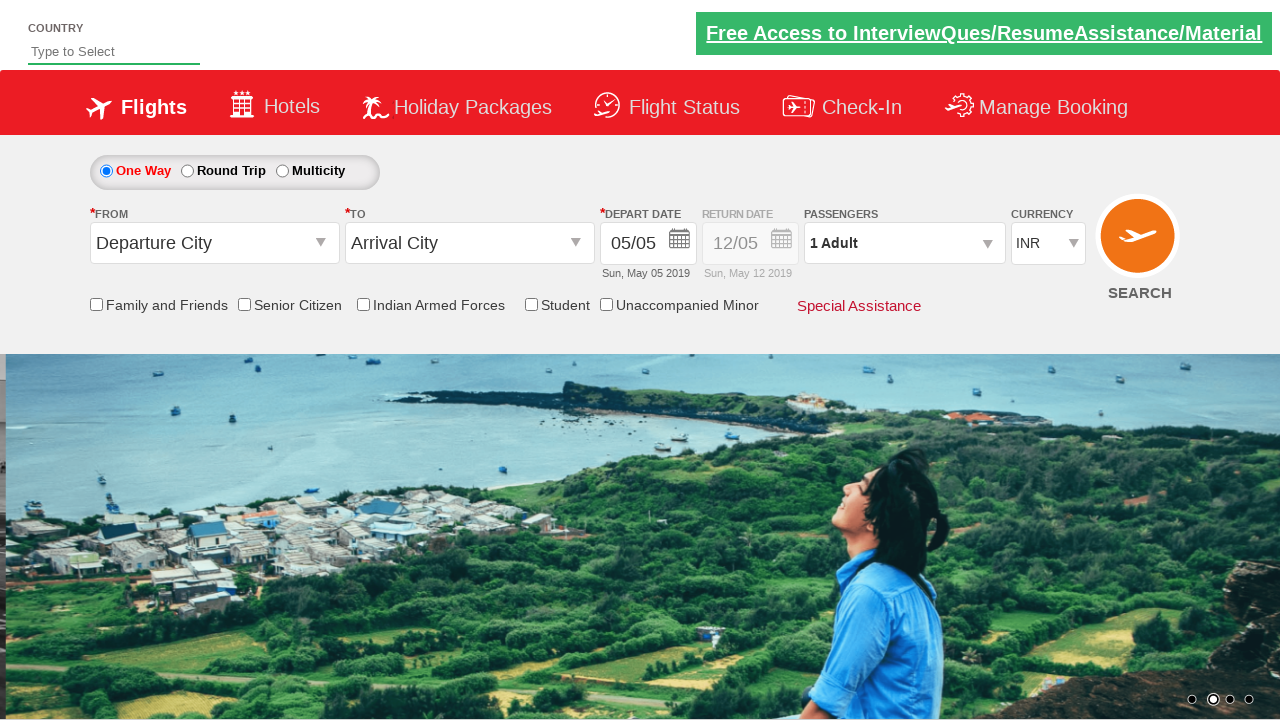

Clicked Senior Citizen discount checkbox at (244, 304) on input[id*='SeniorCitizenDiscount']
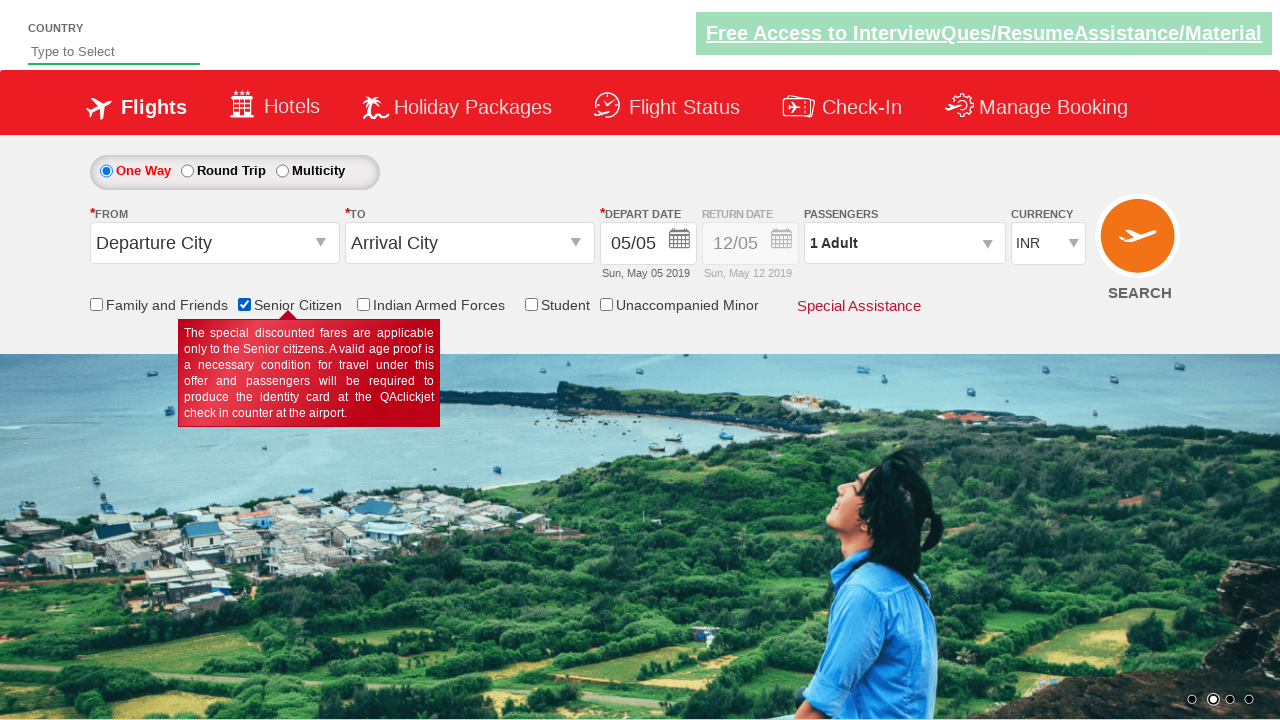

Verified Senior Citizen discount checkbox is now selected
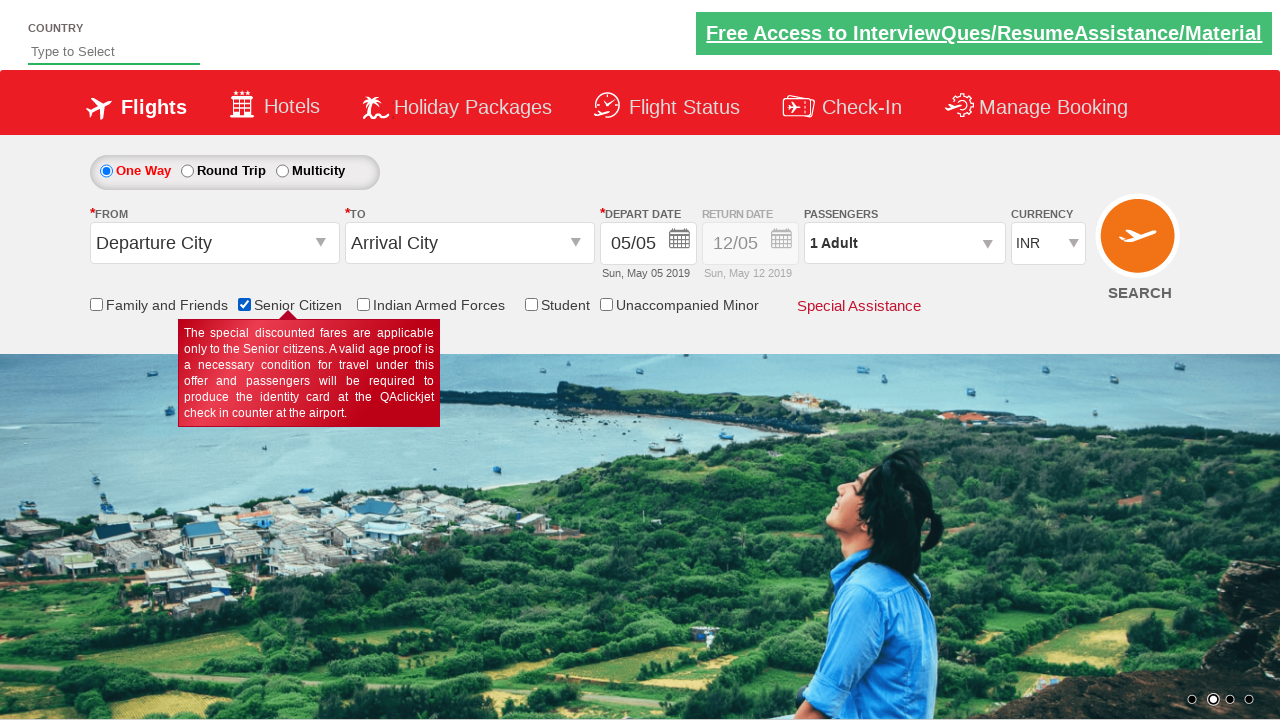

Clicked round trip radio button at (187, 171) on input#ctl00_mainContent_rbtnl_Trip_1
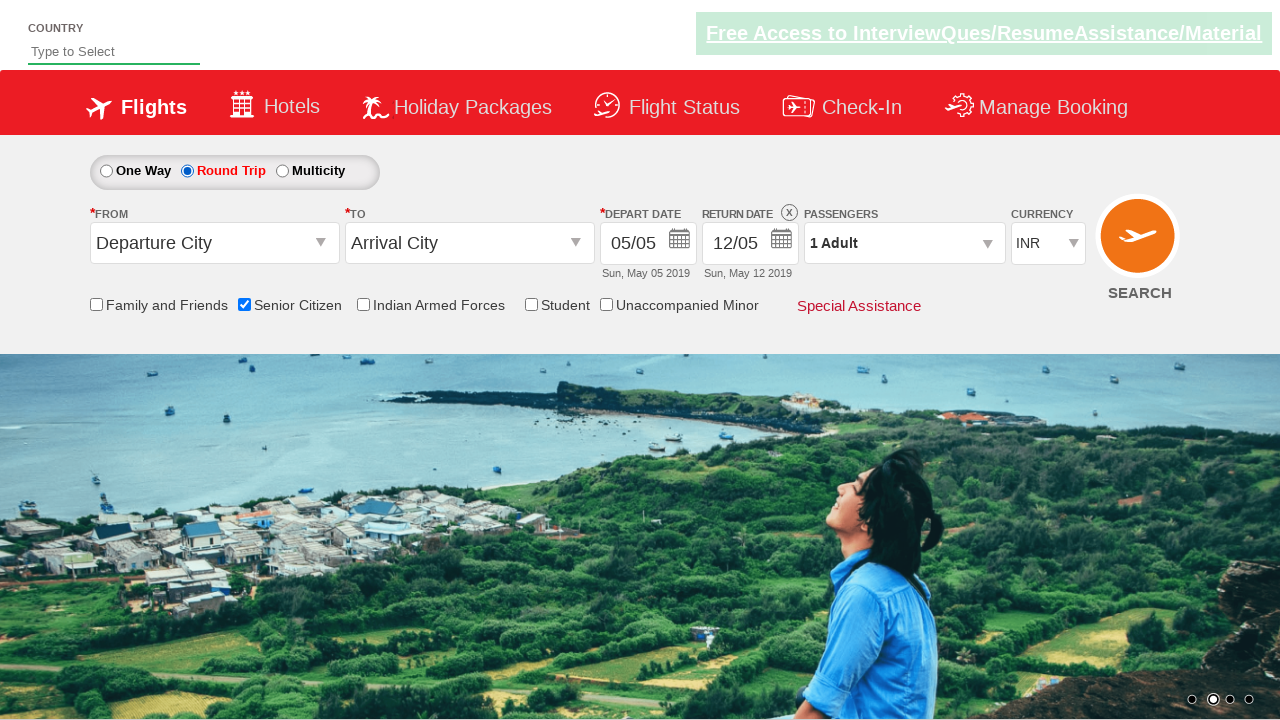

Clicked passenger info dropdown to open it at (904, 243) on #divpaxinfo
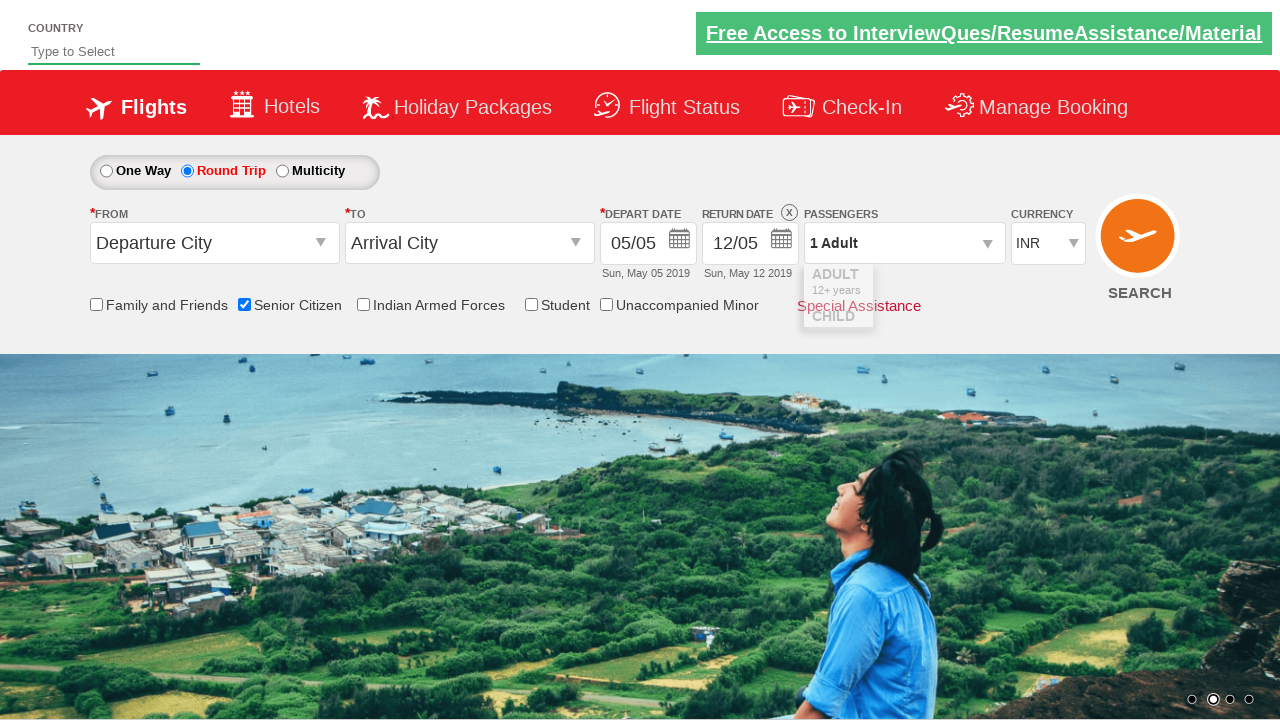

Waited 2 seconds for dropdown to fully open
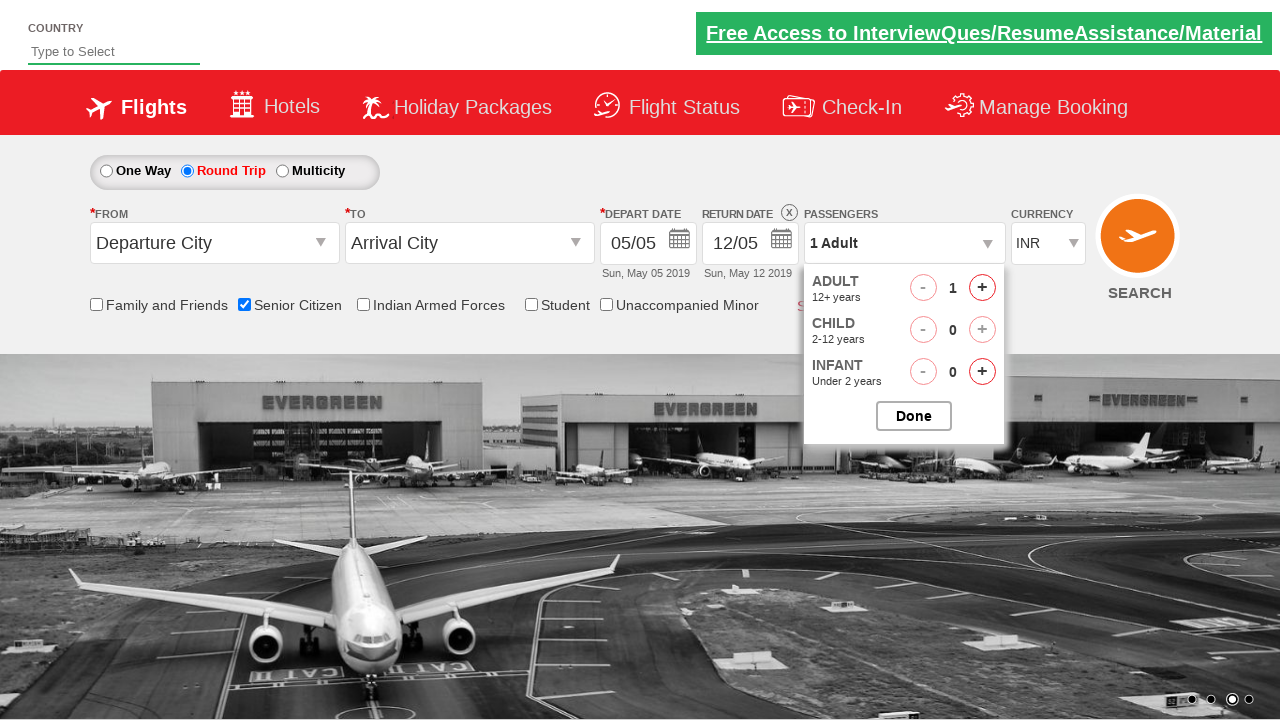

Clicked adult passenger increment button (increment 1 of 4) at (982, 288) on #hrefIncAdt
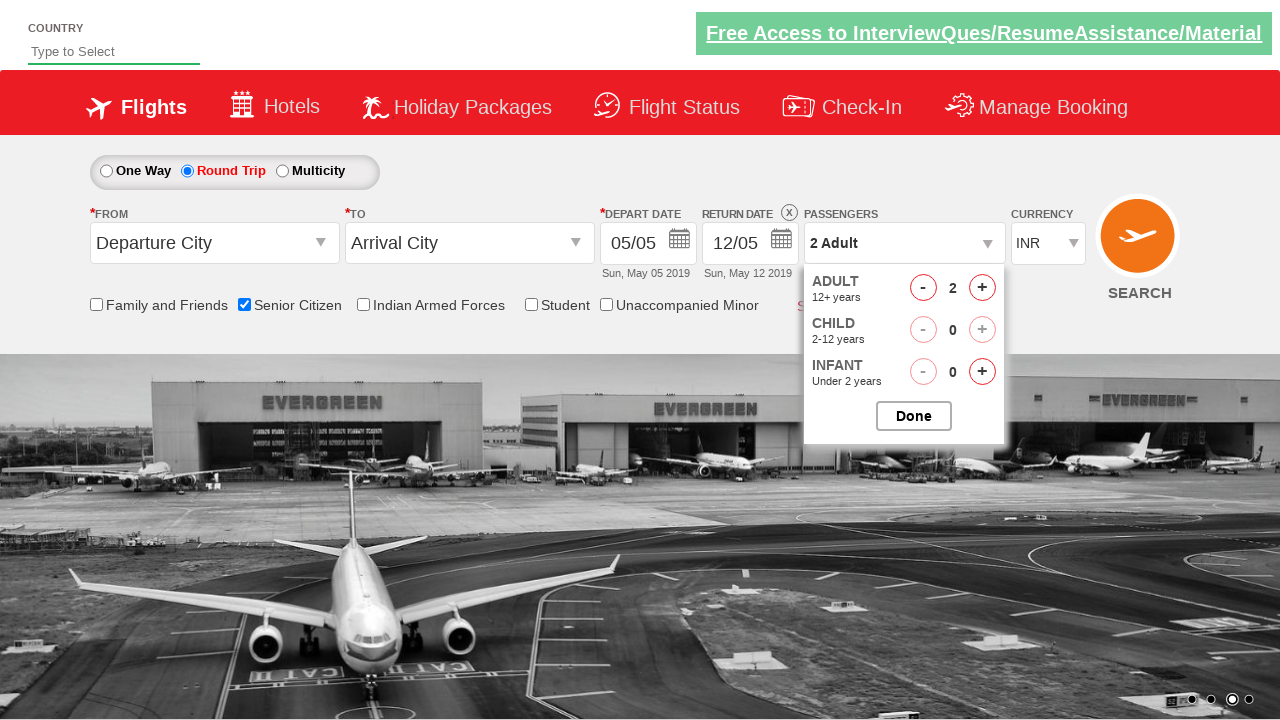

Clicked adult passenger increment button (increment 2 of 4) at (982, 288) on #hrefIncAdt
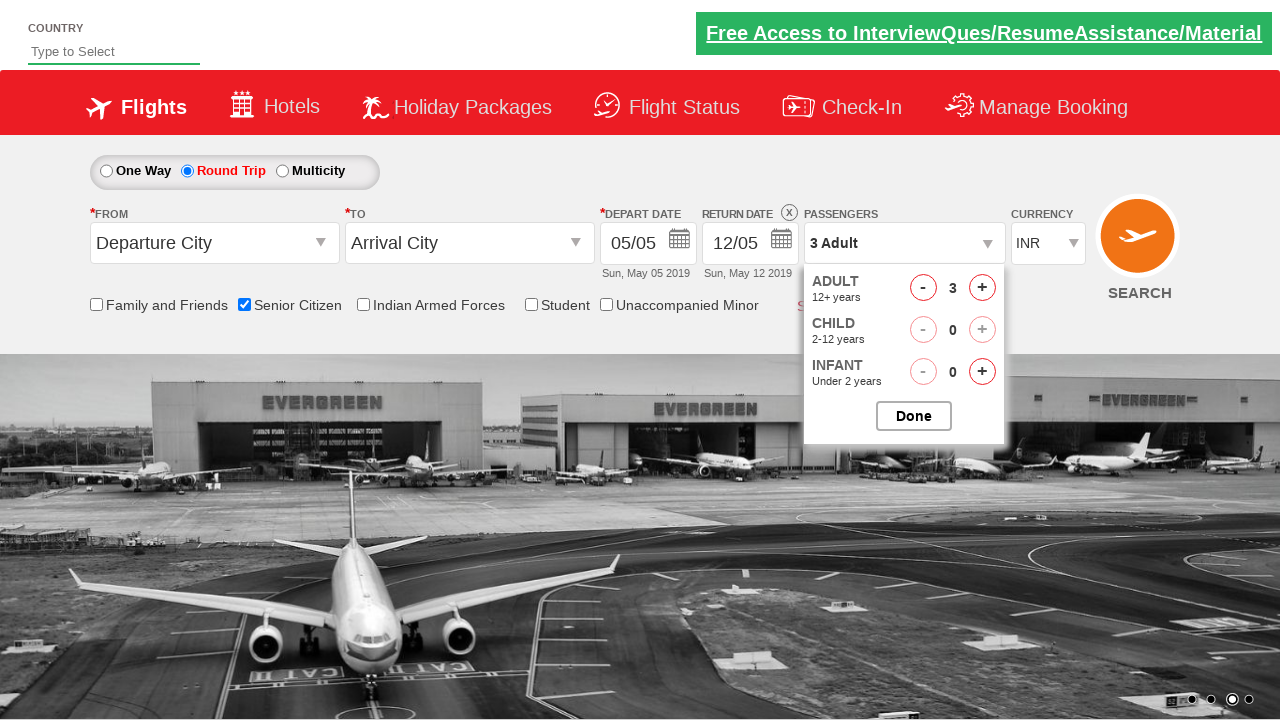

Clicked adult passenger increment button (increment 3 of 4) at (982, 288) on #hrefIncAdt
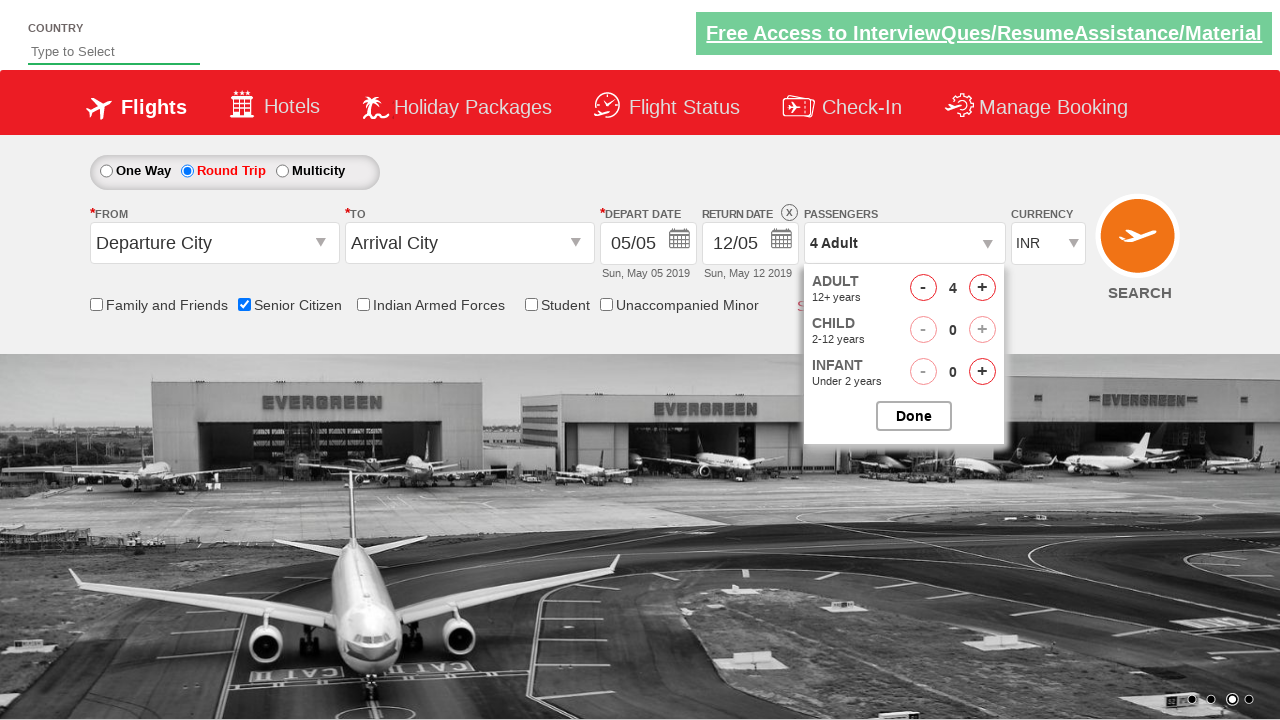

Clicked adult passenger increment button (increment 4 of 4) at (982, 288) on #hrefIncAdt
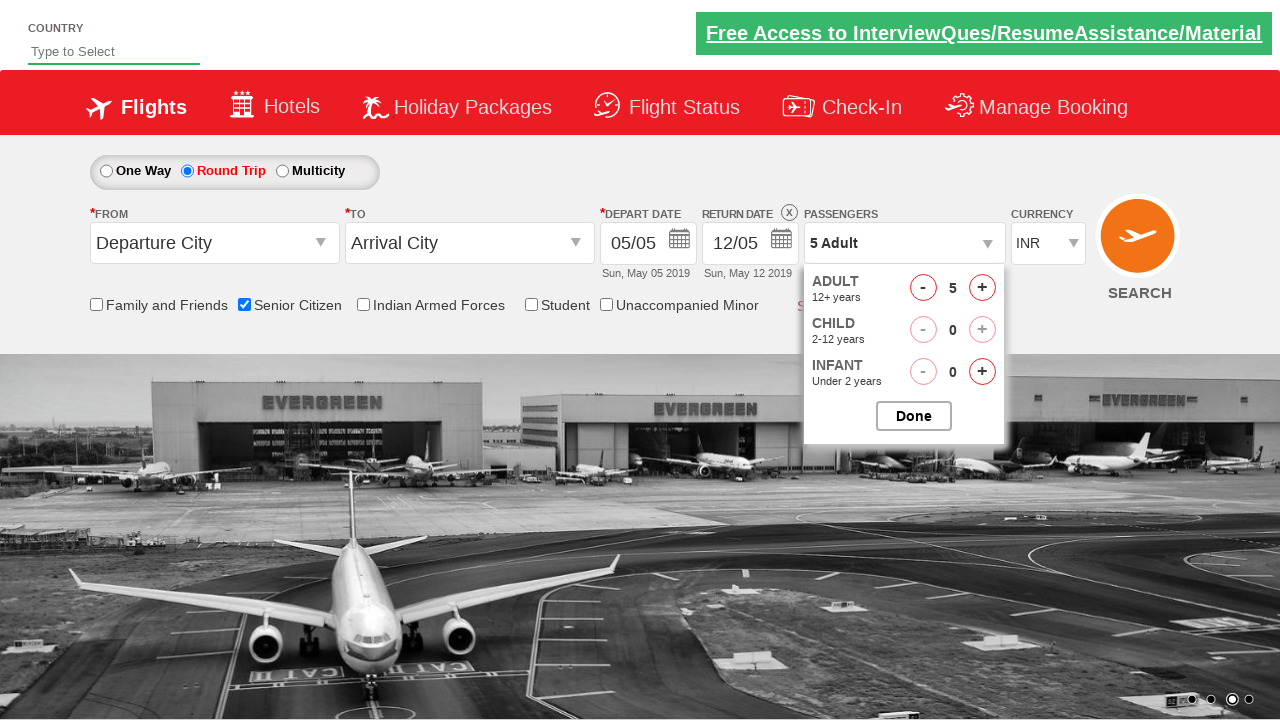

Closed passenger selection dropdown at (914, 416) on #btnclosepaxoption
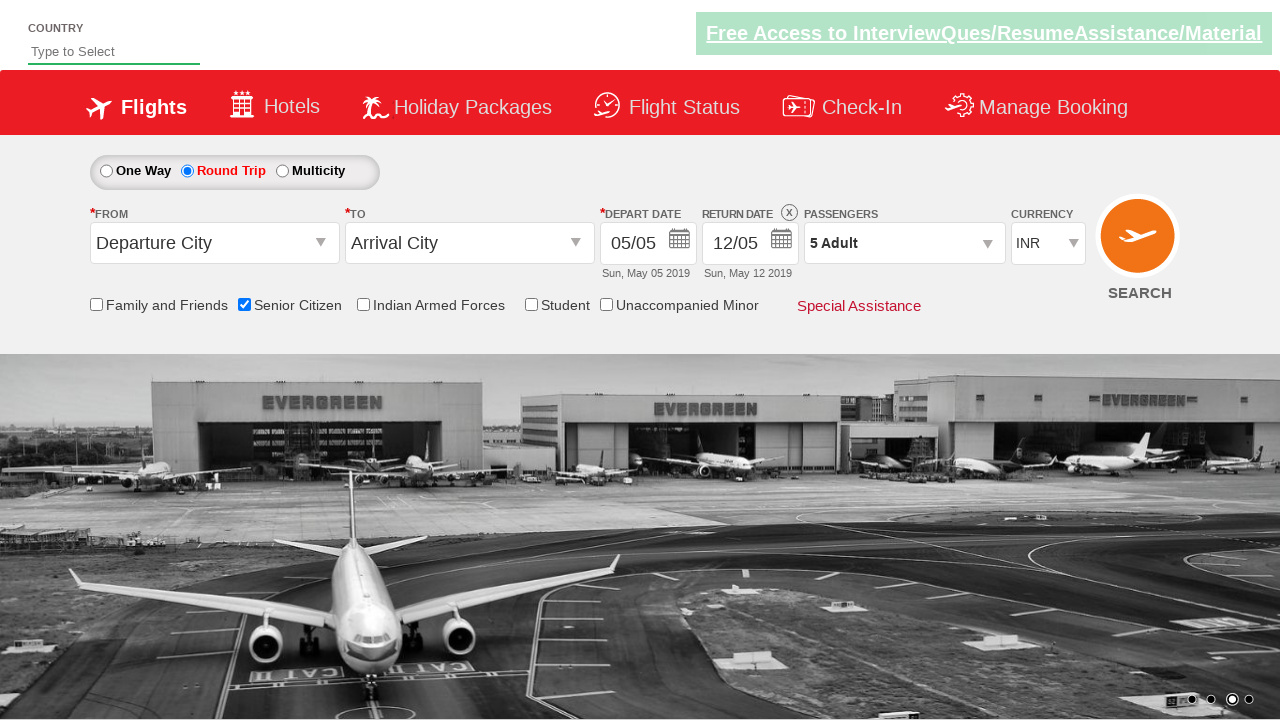

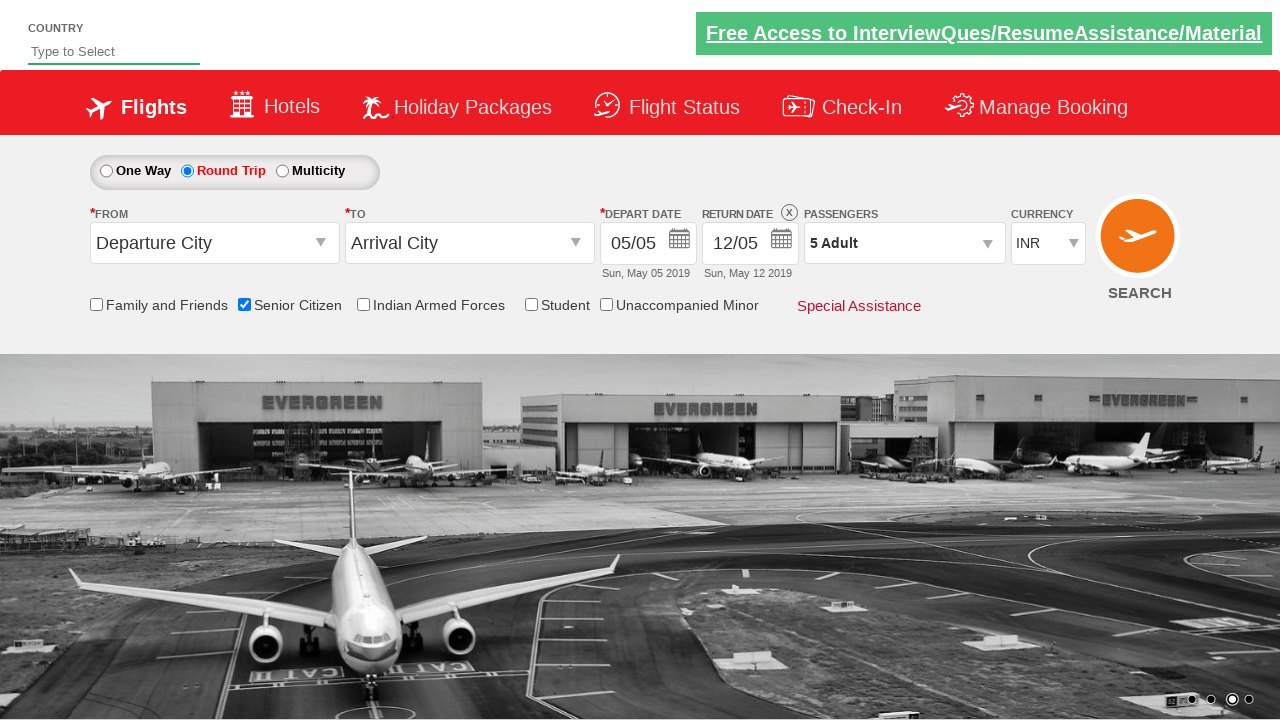